Solves a mathematical puzzle by extracting a value from an element's attribute, calculating a result, filling the answer, and submitting the form with checkbox and radio button selections

Starting URL: http://suninjuly.github.io/get_attribute.html

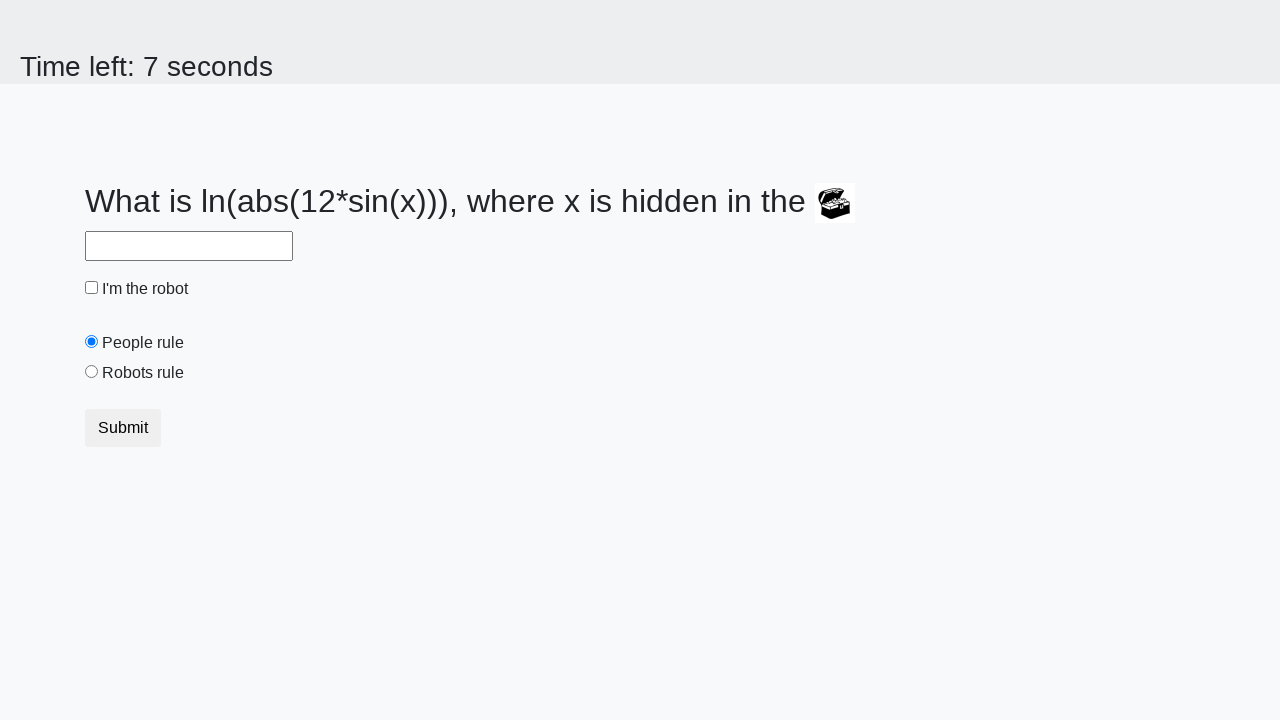

Located treasure element with ID 'treasure'
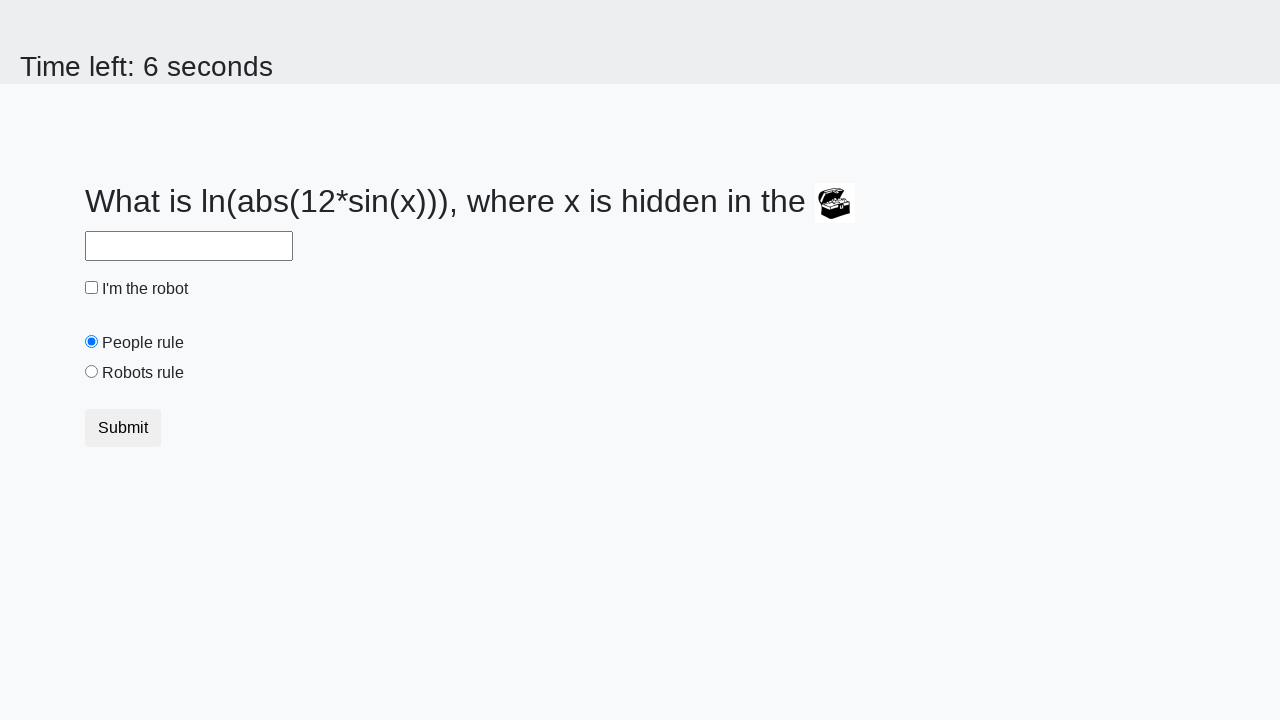

Extracted 'valuex' attribute from treasure element
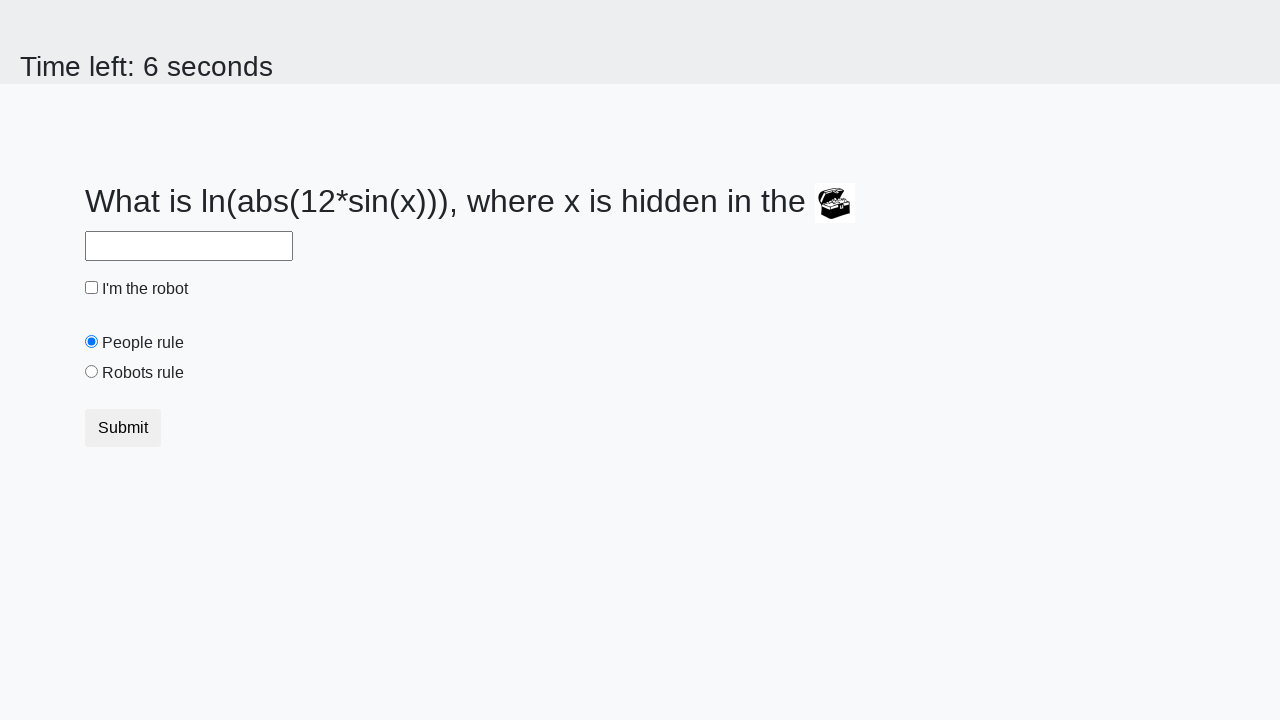

Calculated mathematical result: log(abs(12 * sin(153))) = 2.2697319883304043
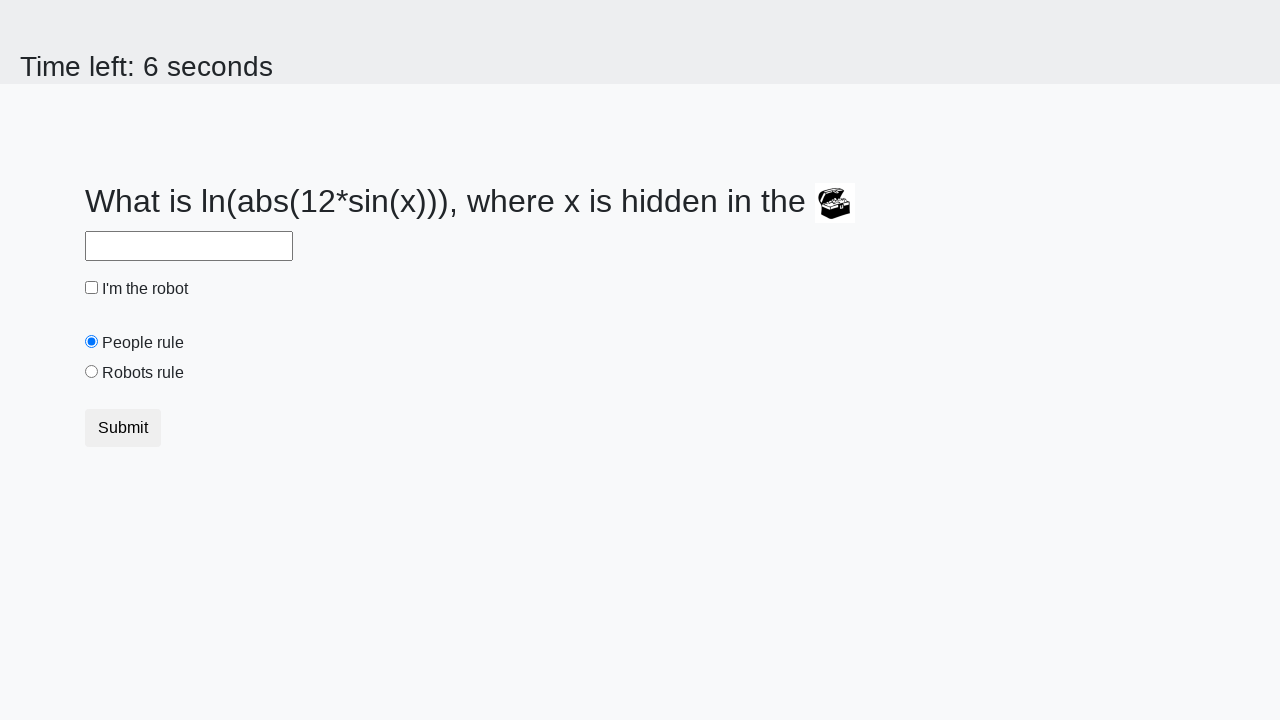

Filled answer field with calculated value '2.2697319883304043' on #answer
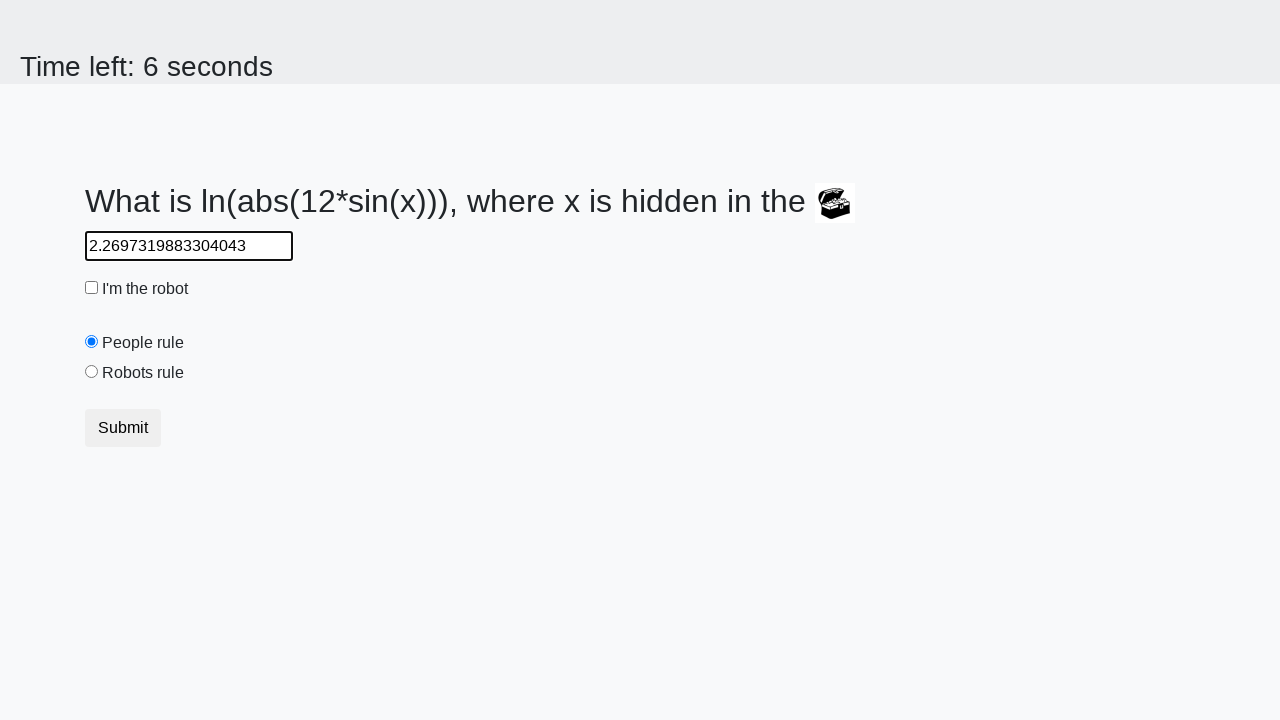

Checked 'I'm the robot' checkbox at (92, 288) on #robotCheckbox
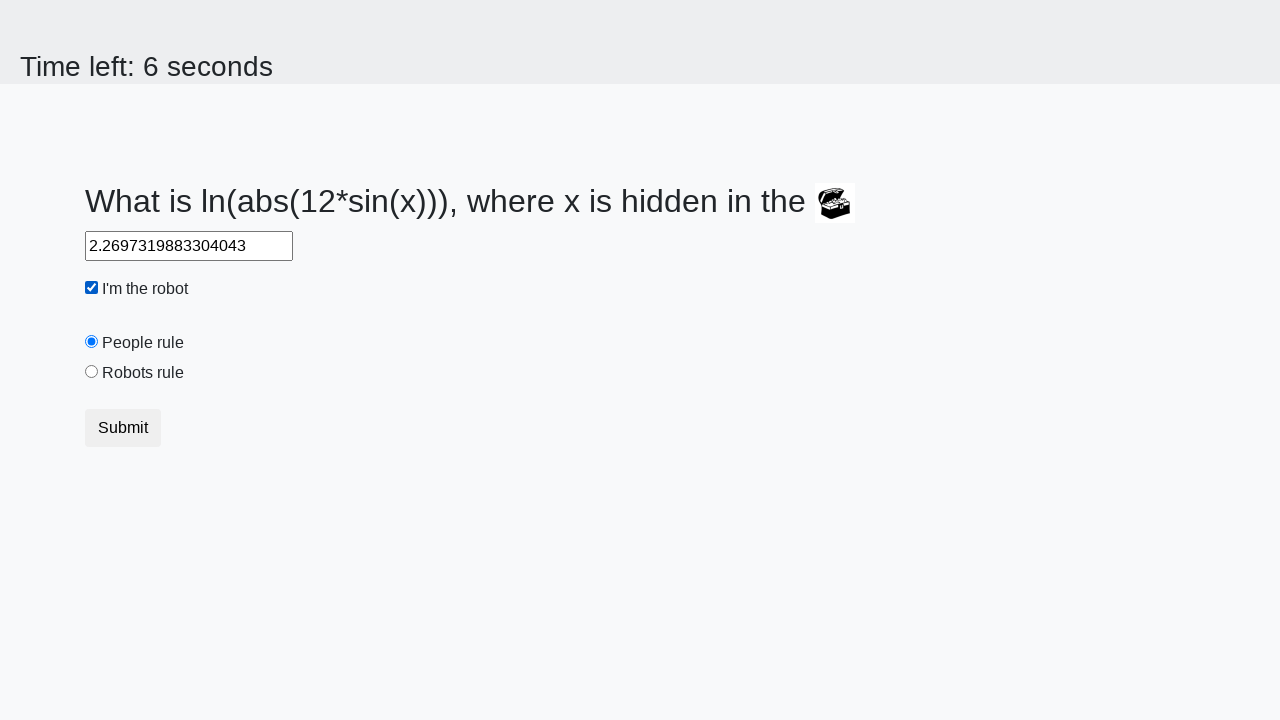

Selected 'Robots rule!' radio button at (92, 372) on #robotsRule
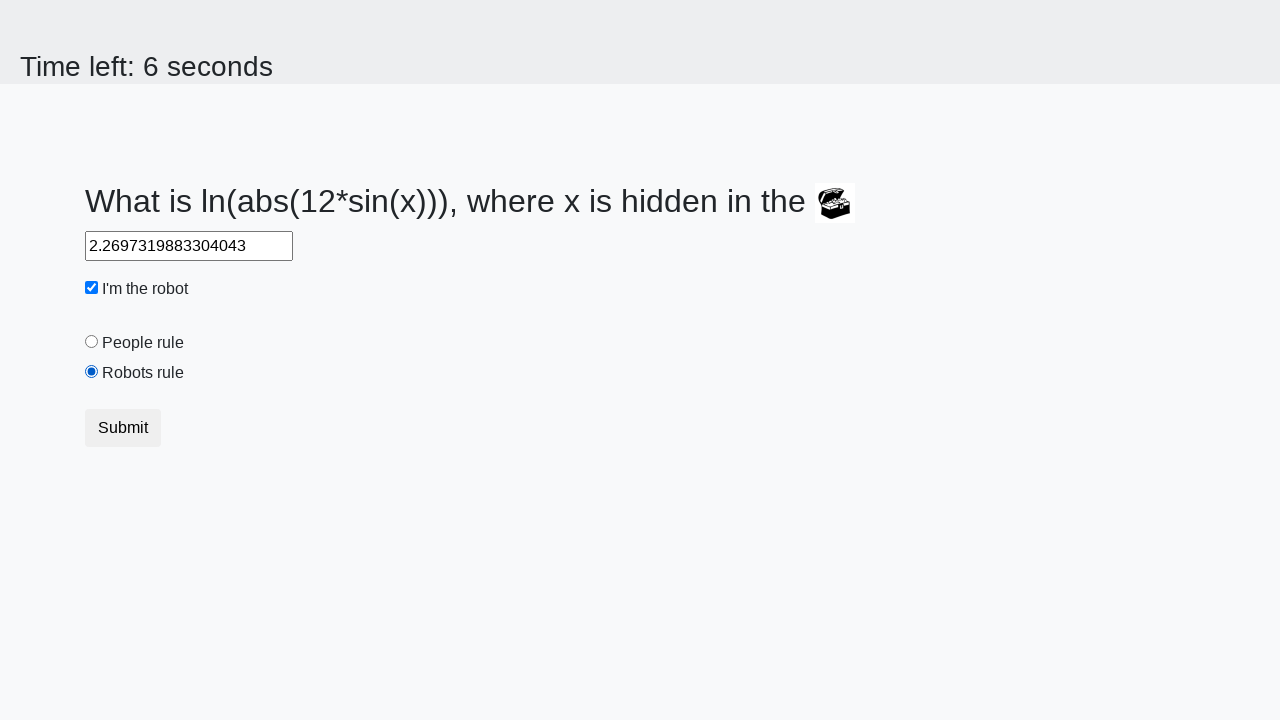

Submitted the form at (123, 428) on button[type='submit']
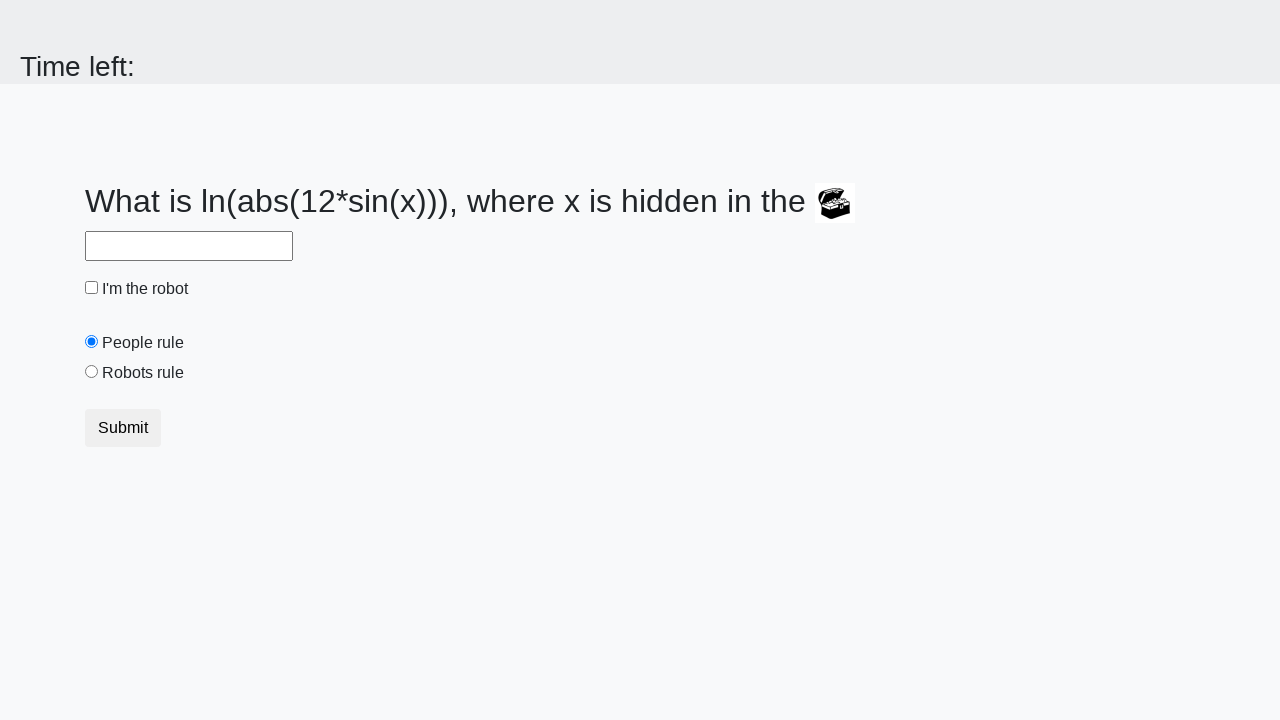

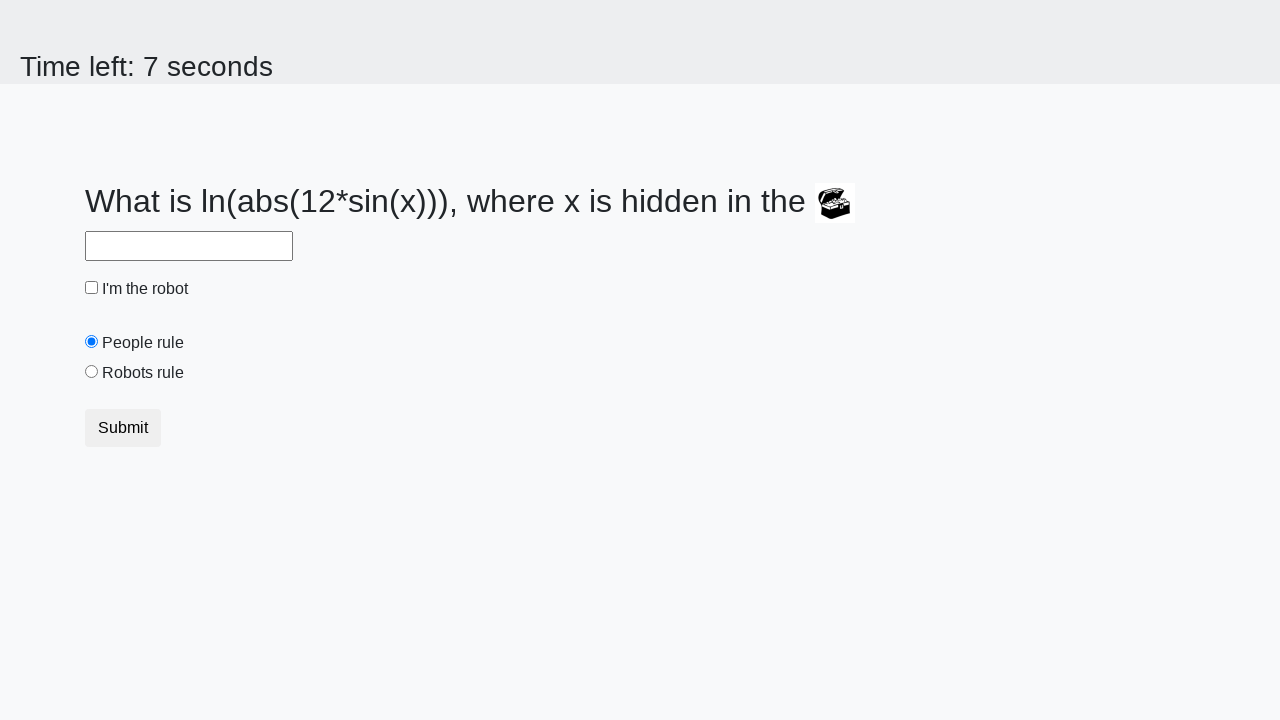